Tests all text box fields by filling full name, email, current address, and permanent address, then submitting and verifying all outputs

Starting URL: https://demoqa.com/text-box

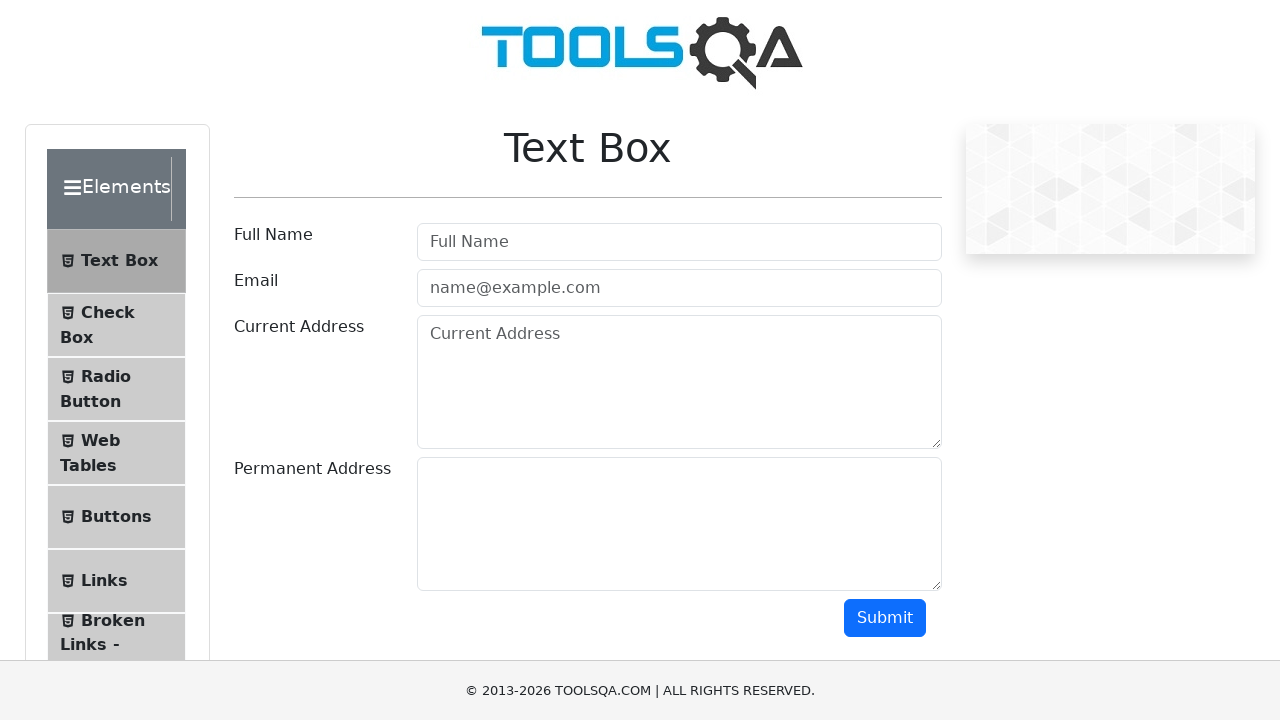

Filled full name field with 'Natalia' on input#userName
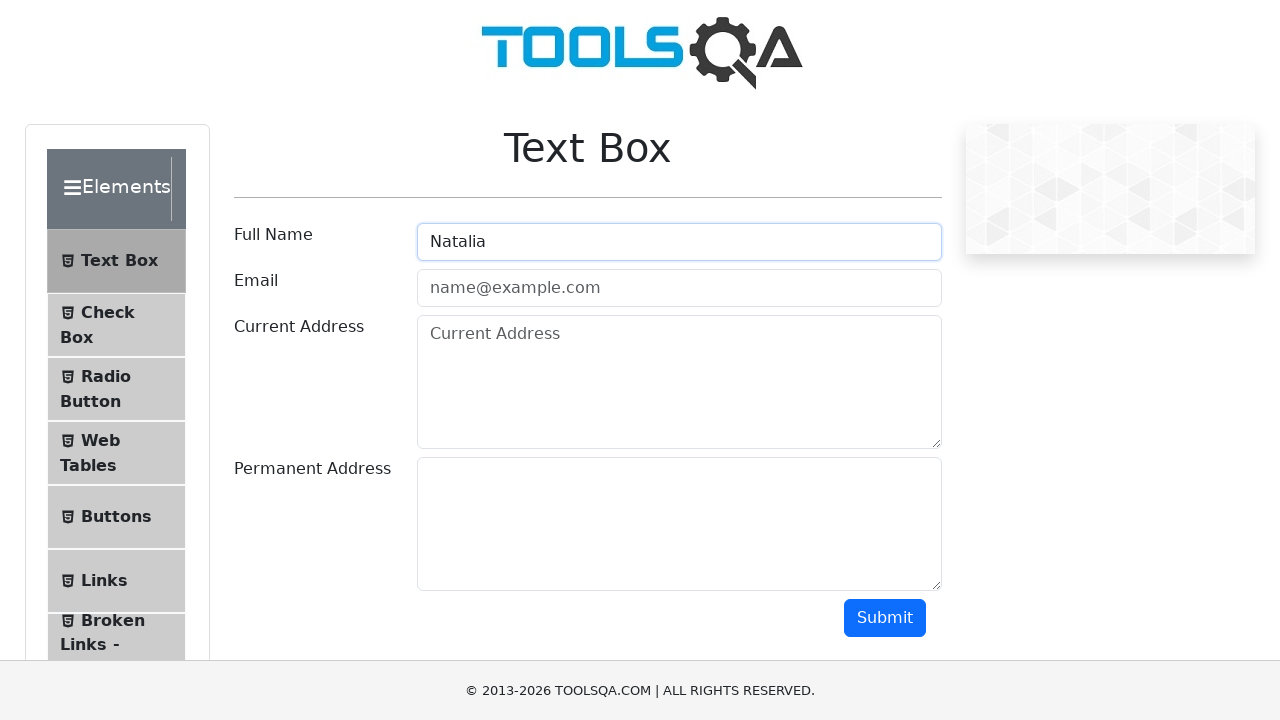

Filled email field with 'natalia@gmail.com' on input#userEmail
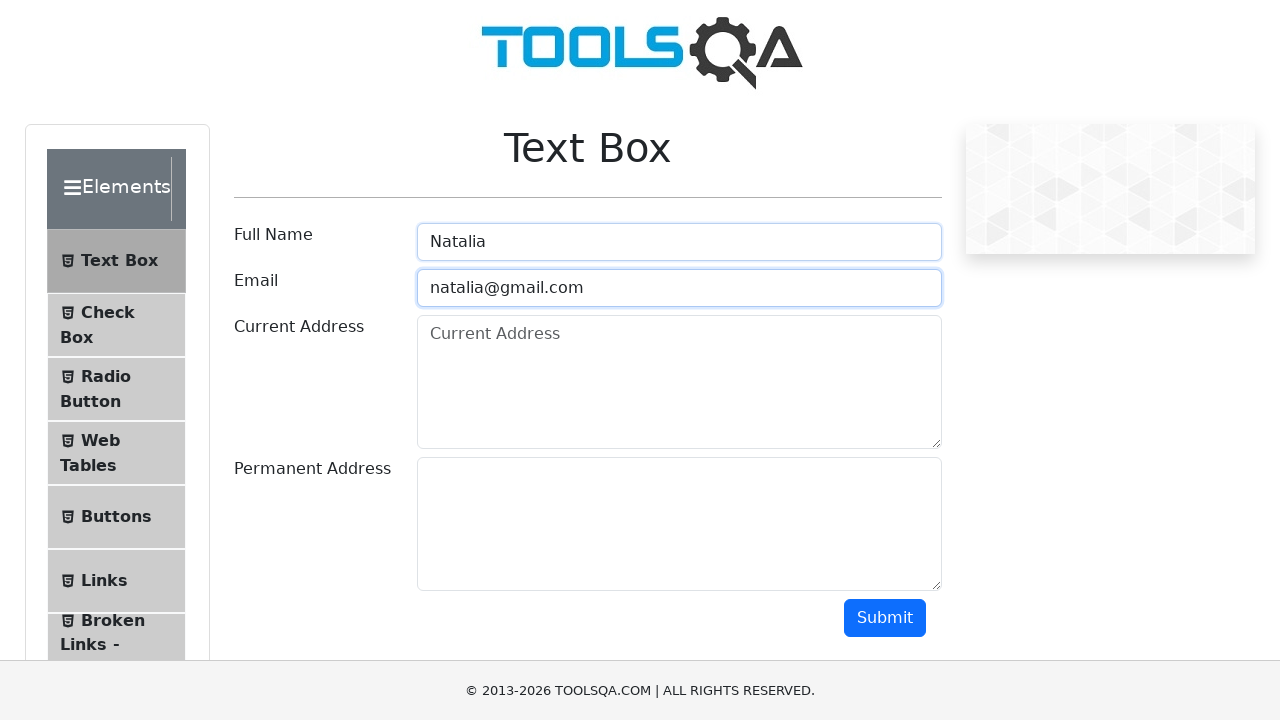

Filled current address field with 'Sciastlivaia' on textarea#currentAddress
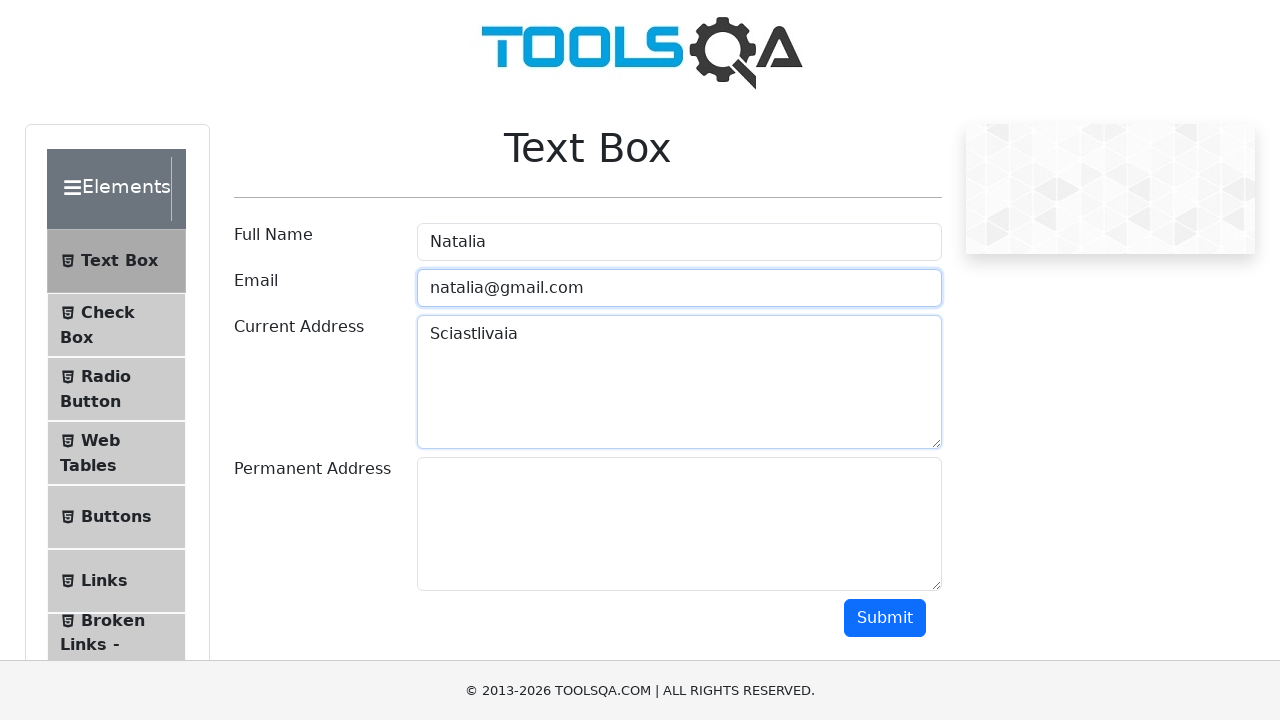

Filled permanent address field with 'Udacia' on textarea#permanentAddress
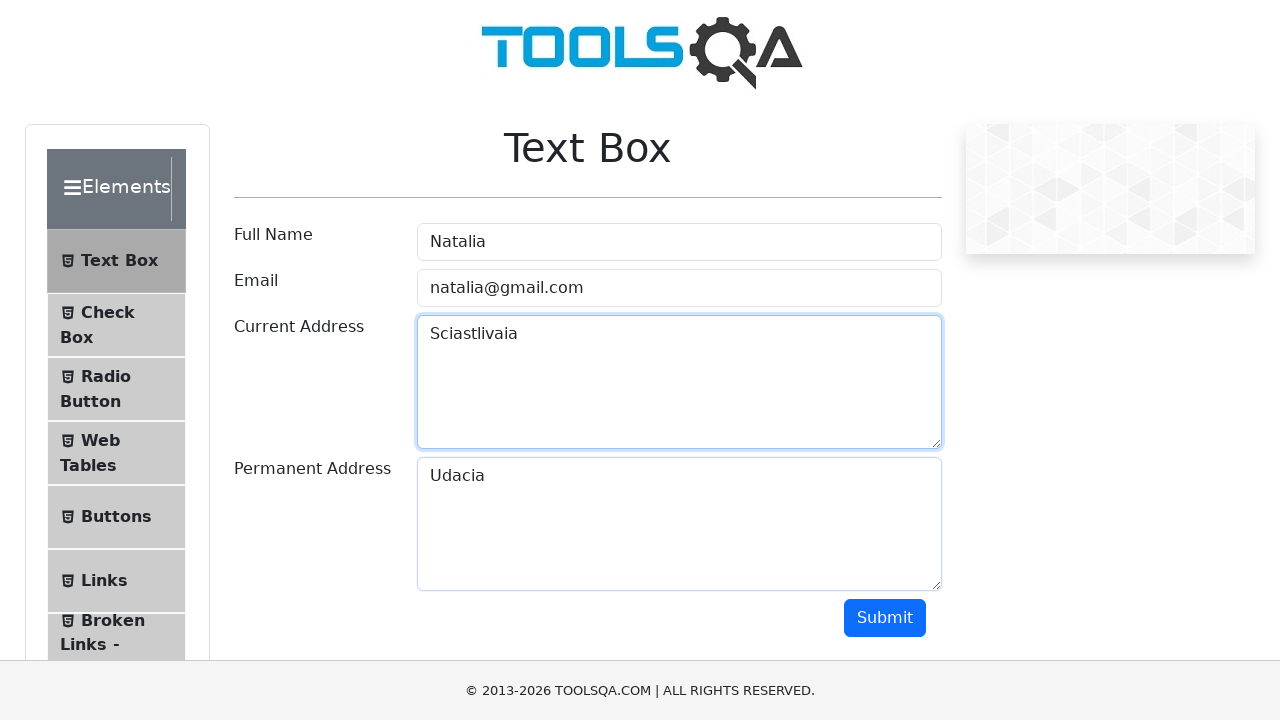

Clicked submit button to submit form at (885, 618) on #submit
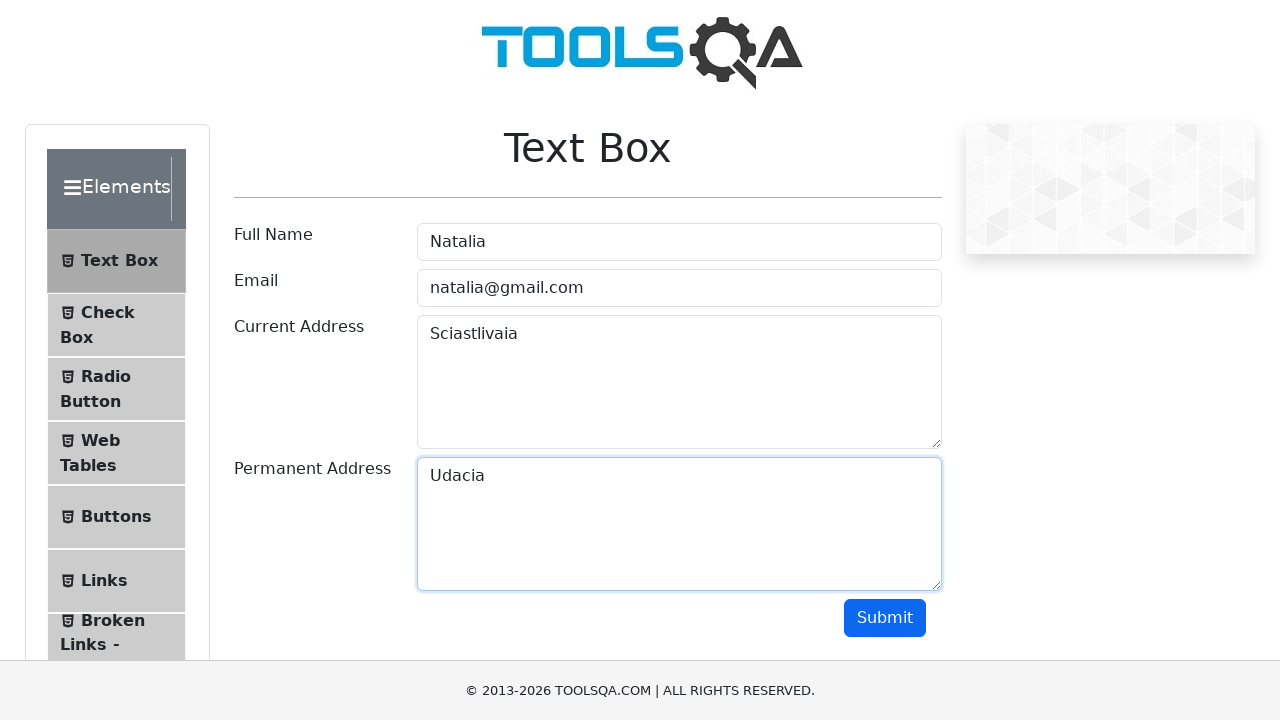

Output section loaded with submitted data
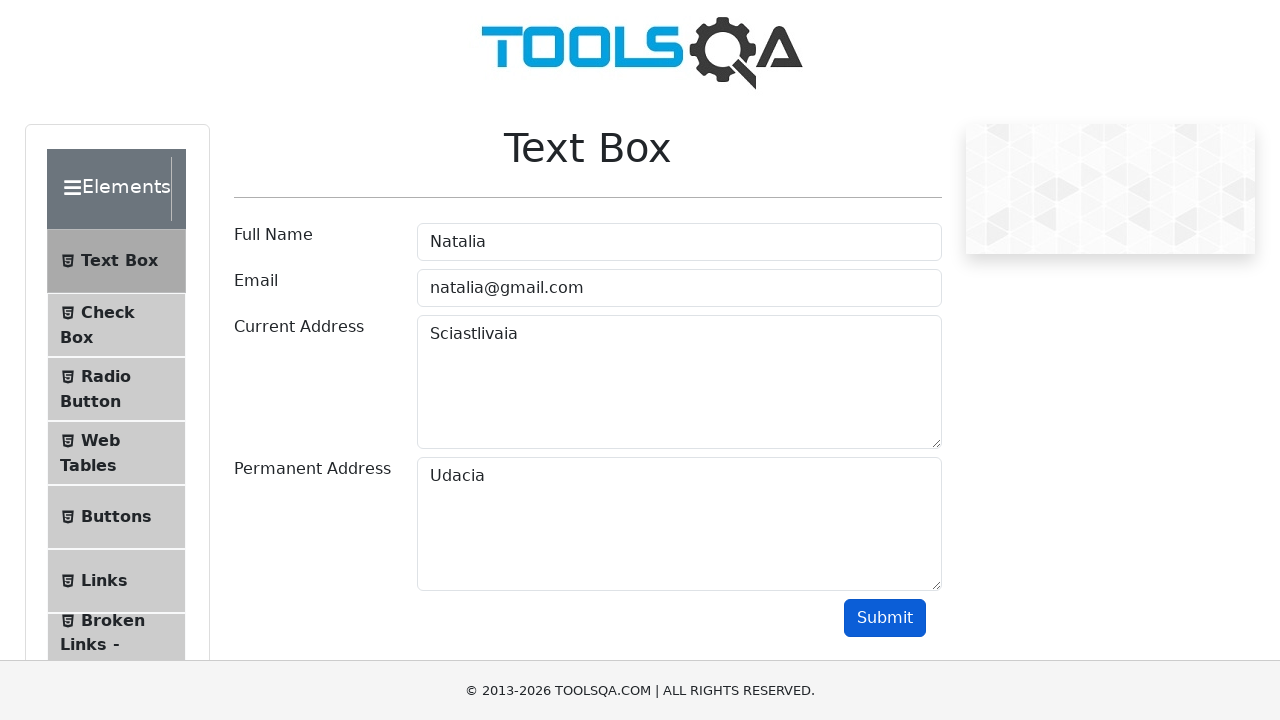

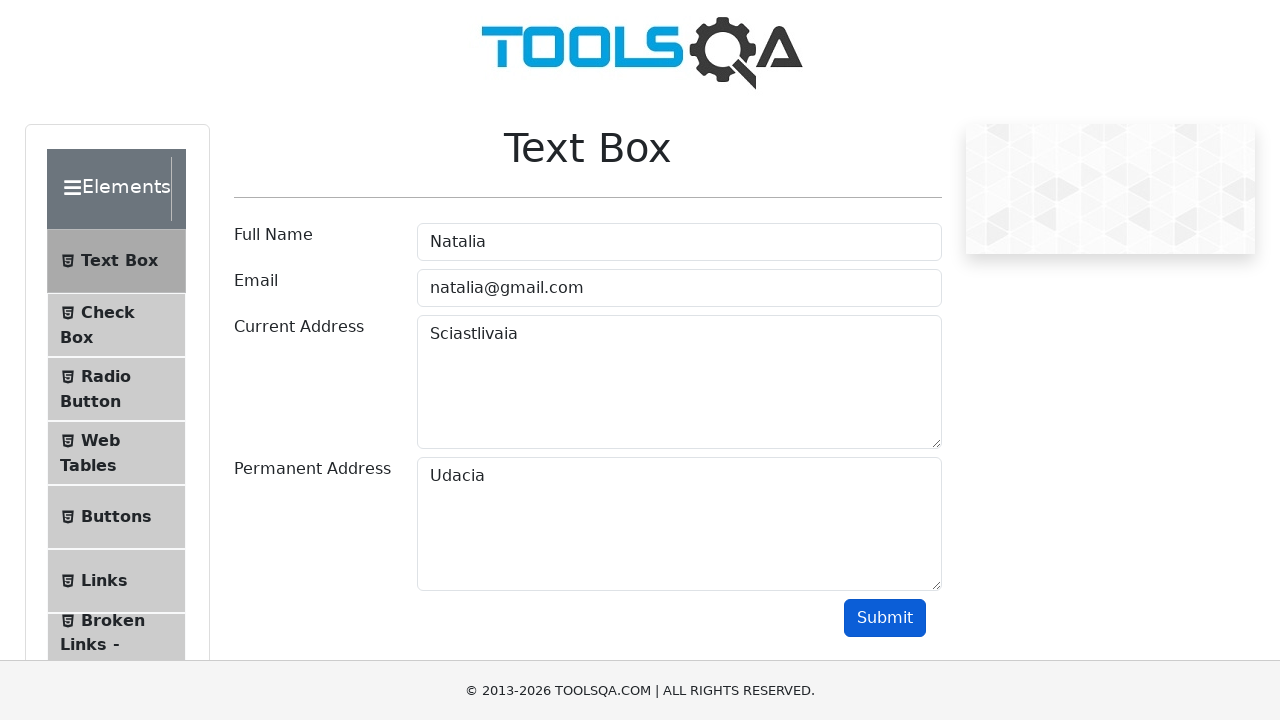